Tests that clicking Clear completed button removes completed items from the list

Starting URL: https://demo.playwright.dev/todomvc

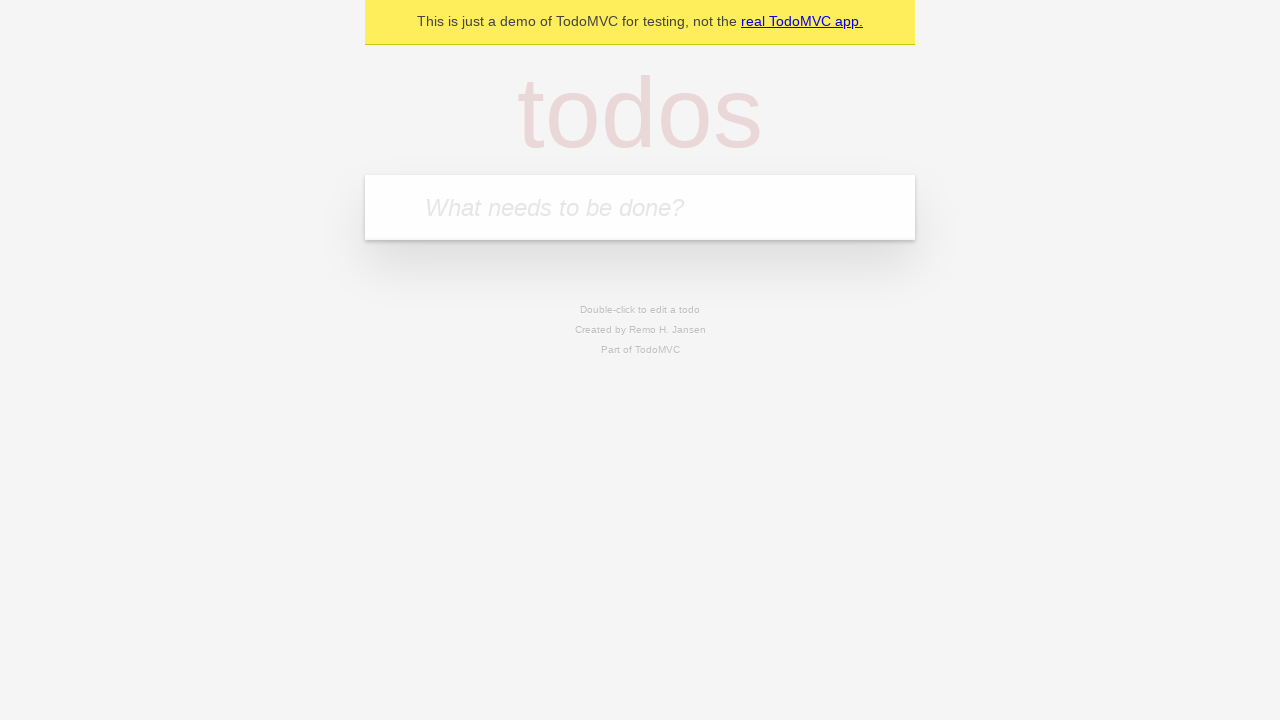

Filled todo input with 'buy some cheese' on internal:attr=[placeholder="What needs to be done?"i]
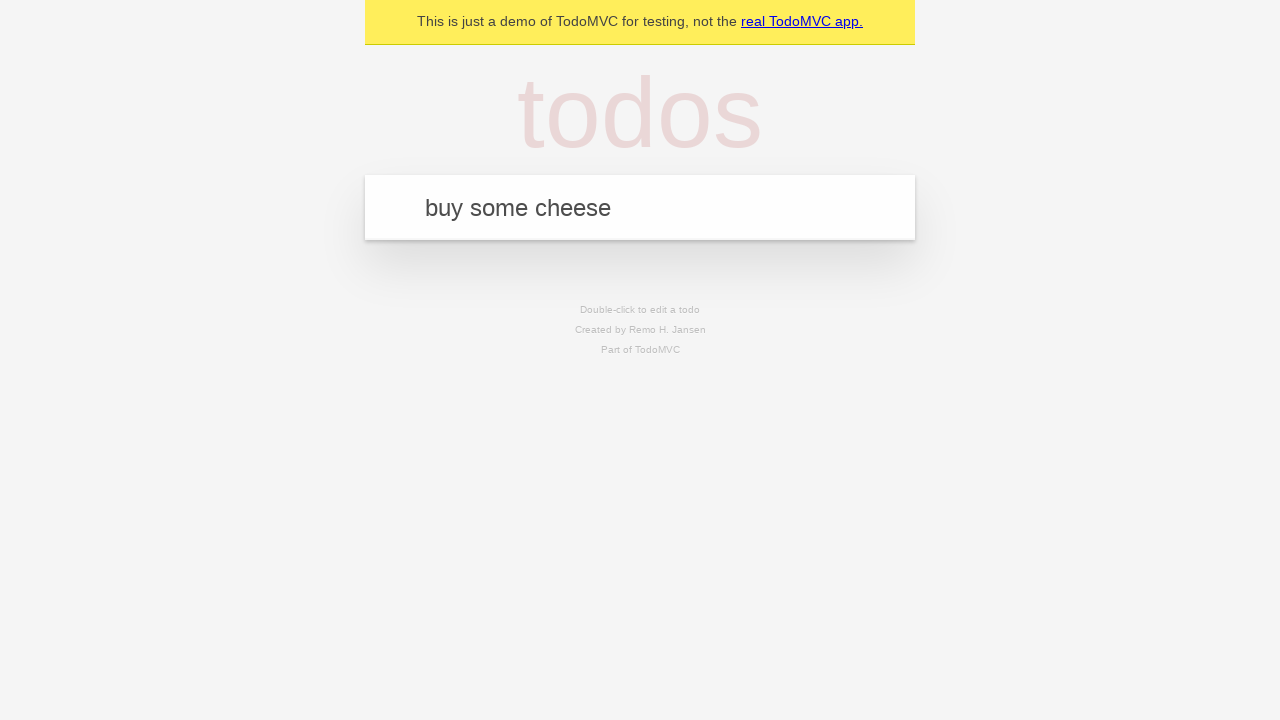

Pressed Enter to create todo 'buy some cheese' on internal:attr=[placeholder="What needs to be done?"i]
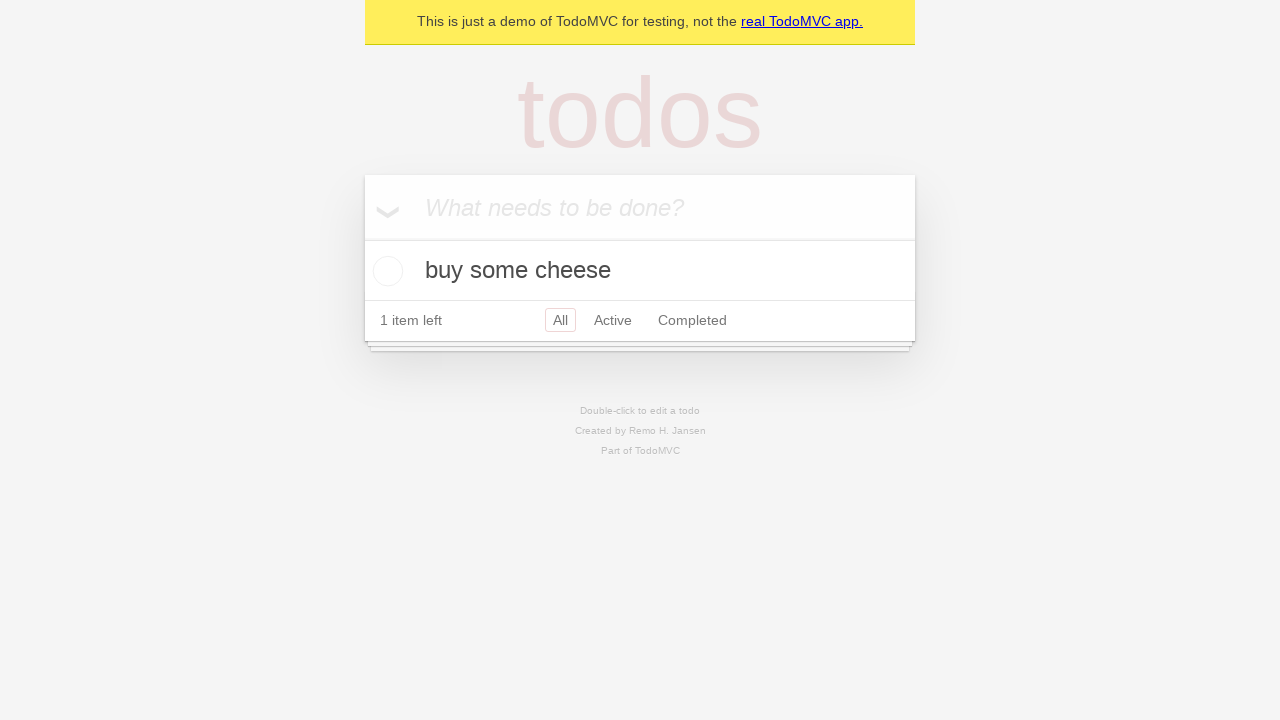

Filled todo input with 'feed the cat' on internal:attr=[placeholder="What needs to be done?"i]
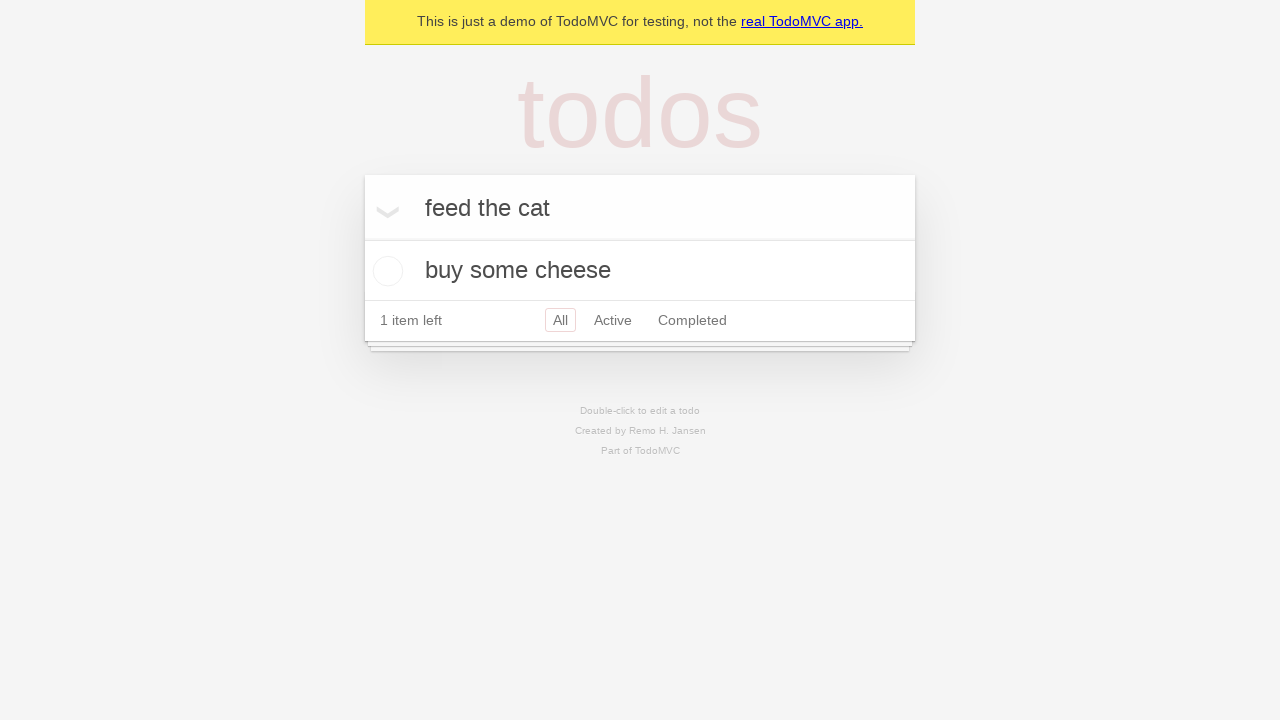

Pressed Enter to create todo 'feed the cat' on internal:attr=[placeholder="What needs to be done?"i]
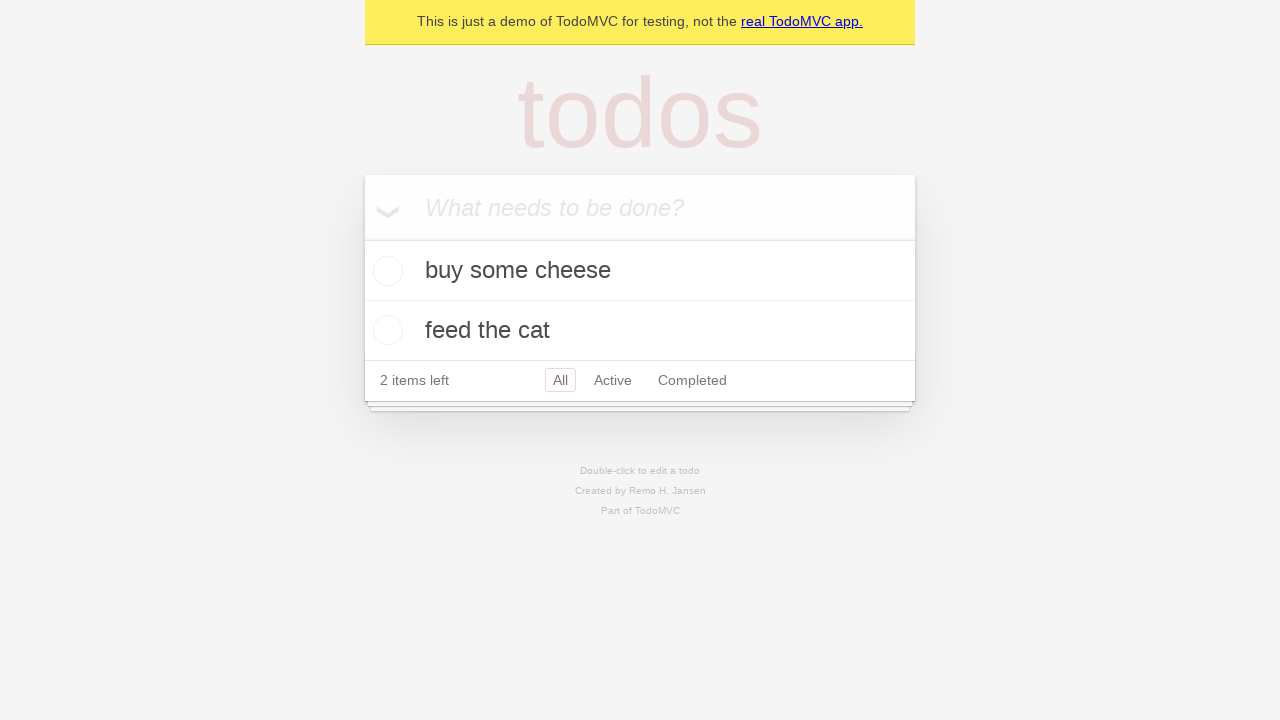

Filled todo input with 'book a doctors appointment' on internal:attr=[placeholder="What needs to be done?"i]
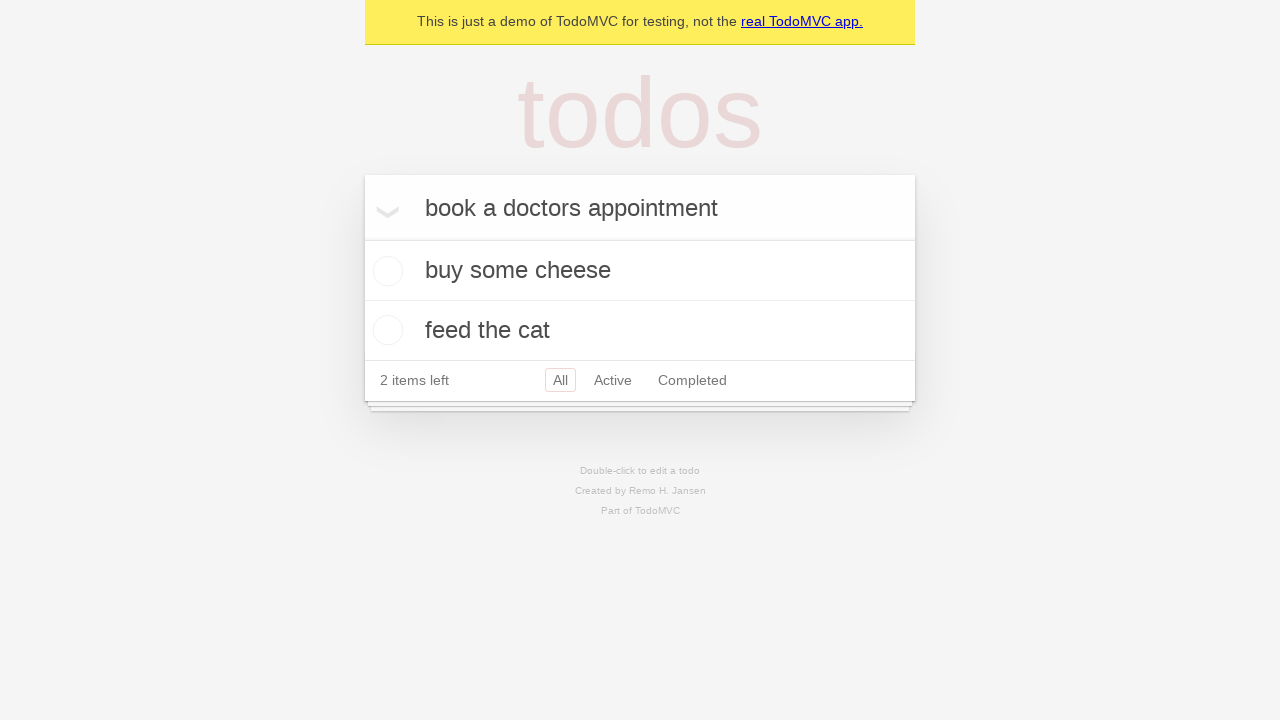

Pressed Enter to create todo 'book a doctors appointment' on internal:attr=[placeholder="What needs to be done?"i]
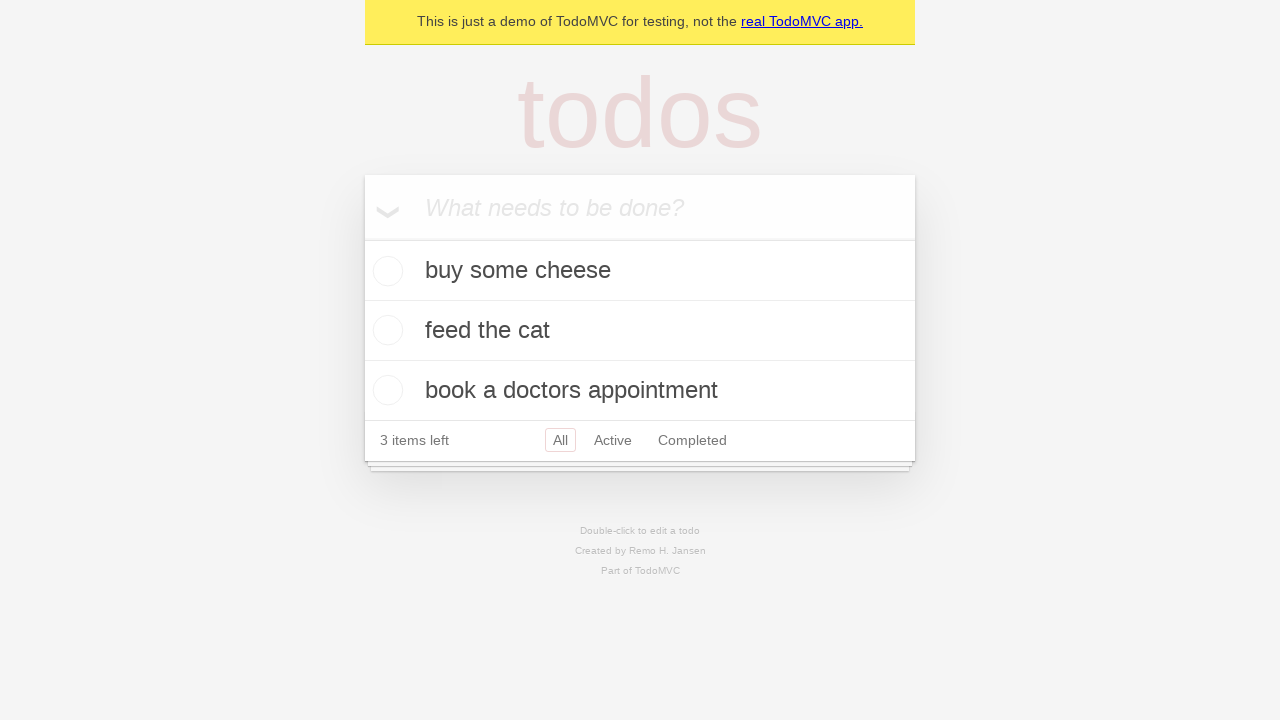

Retrieved all todo items from the list
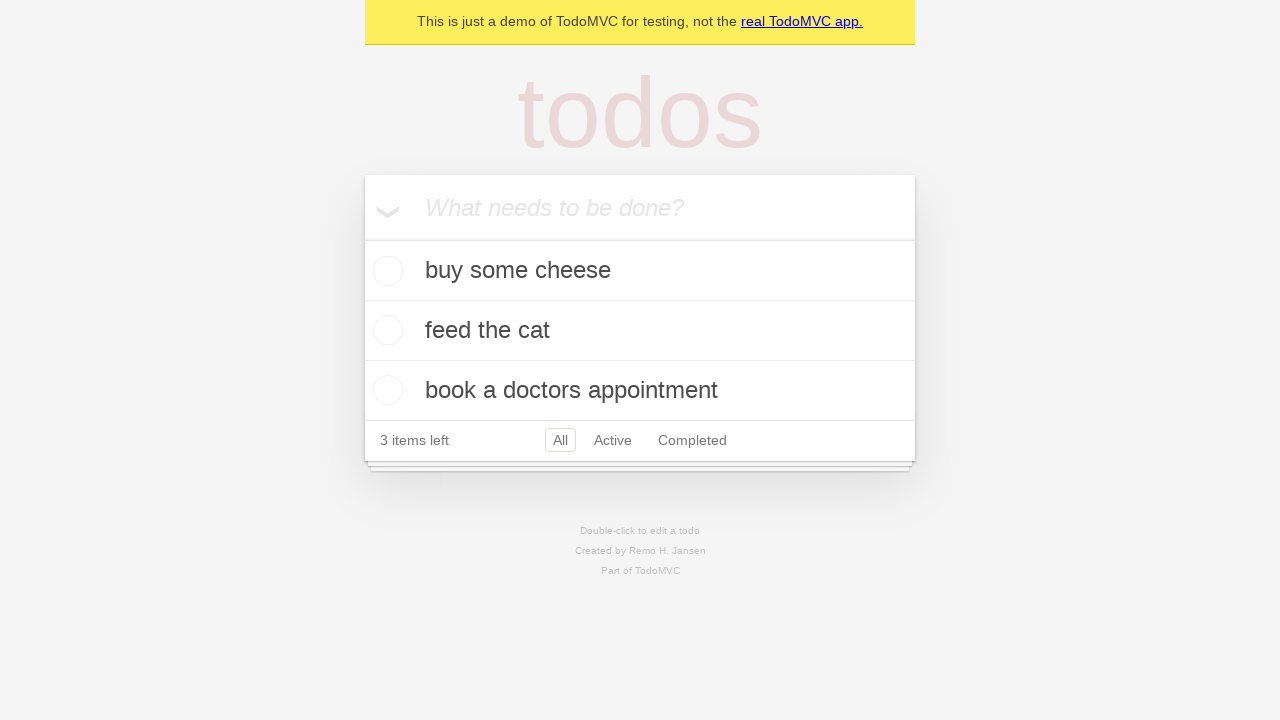

Checked the second todo item as completed at (385, 330) on internal:testid=[data-testid="todo-item"s] >> nth=1 >> internal:role=checkbox
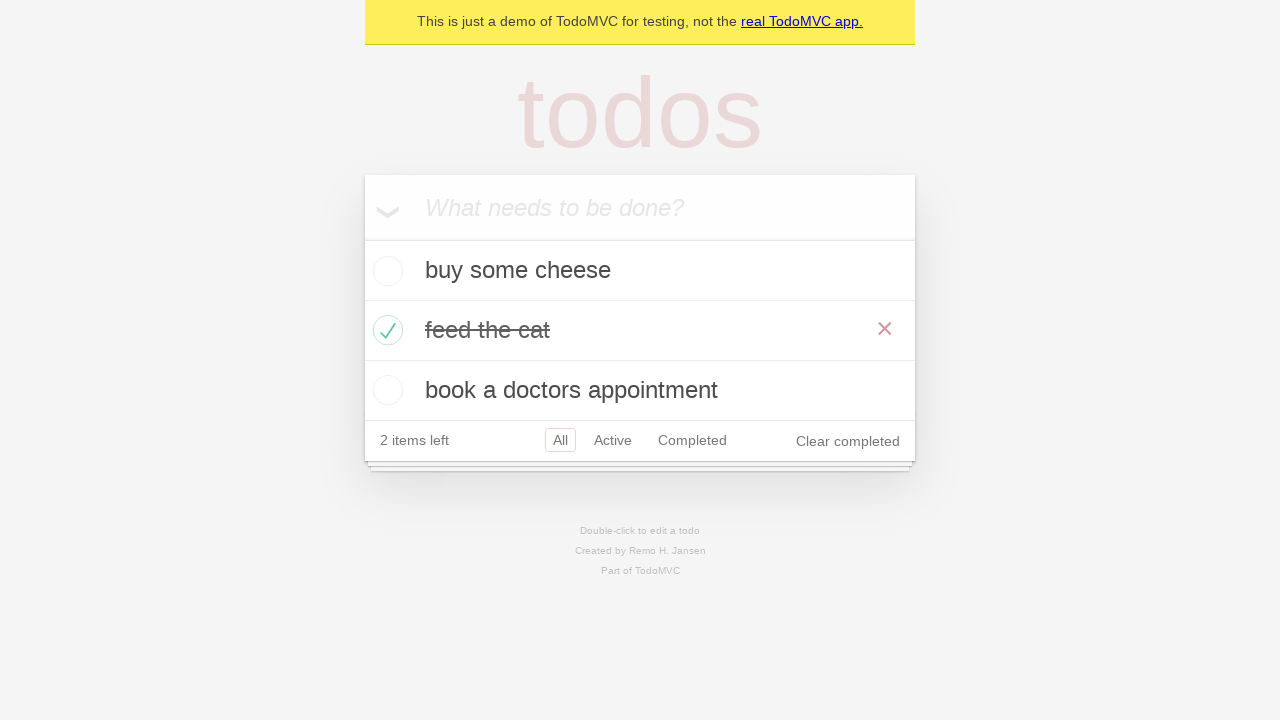

Clicked 'Clear completed' button to remove completed items at (848, 441) on internal:role=button[name="Clear completed"i]
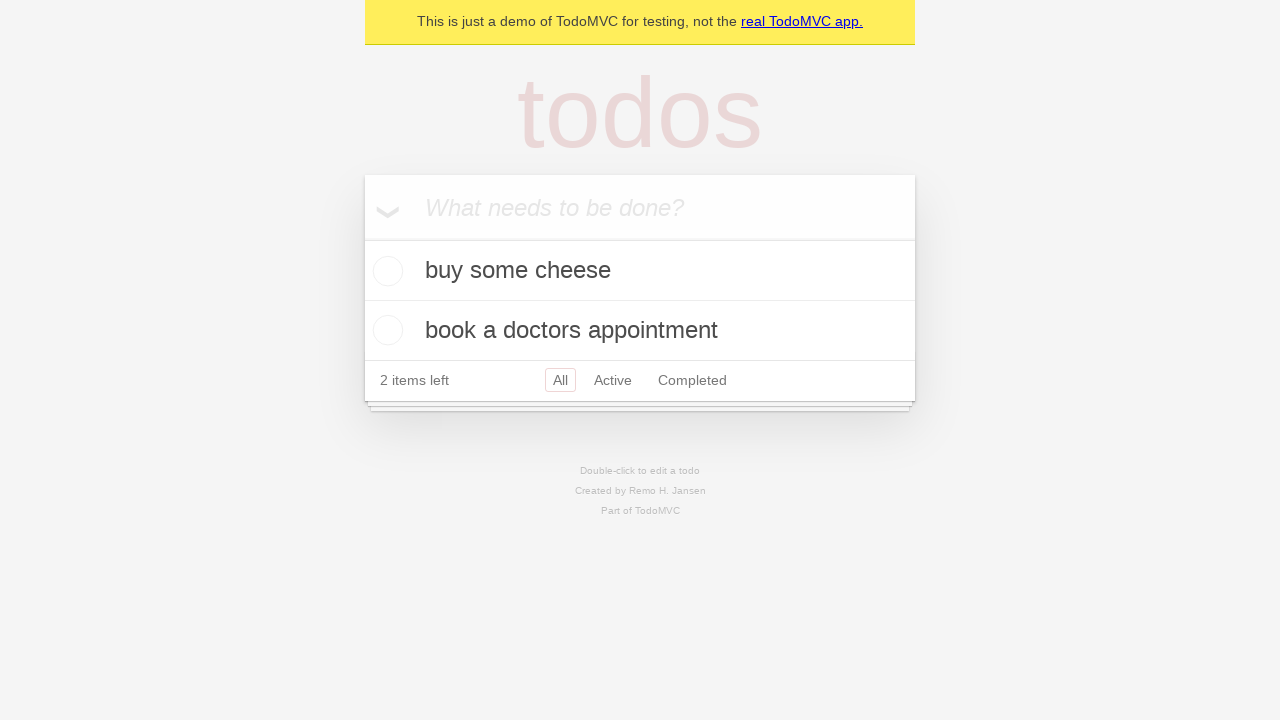

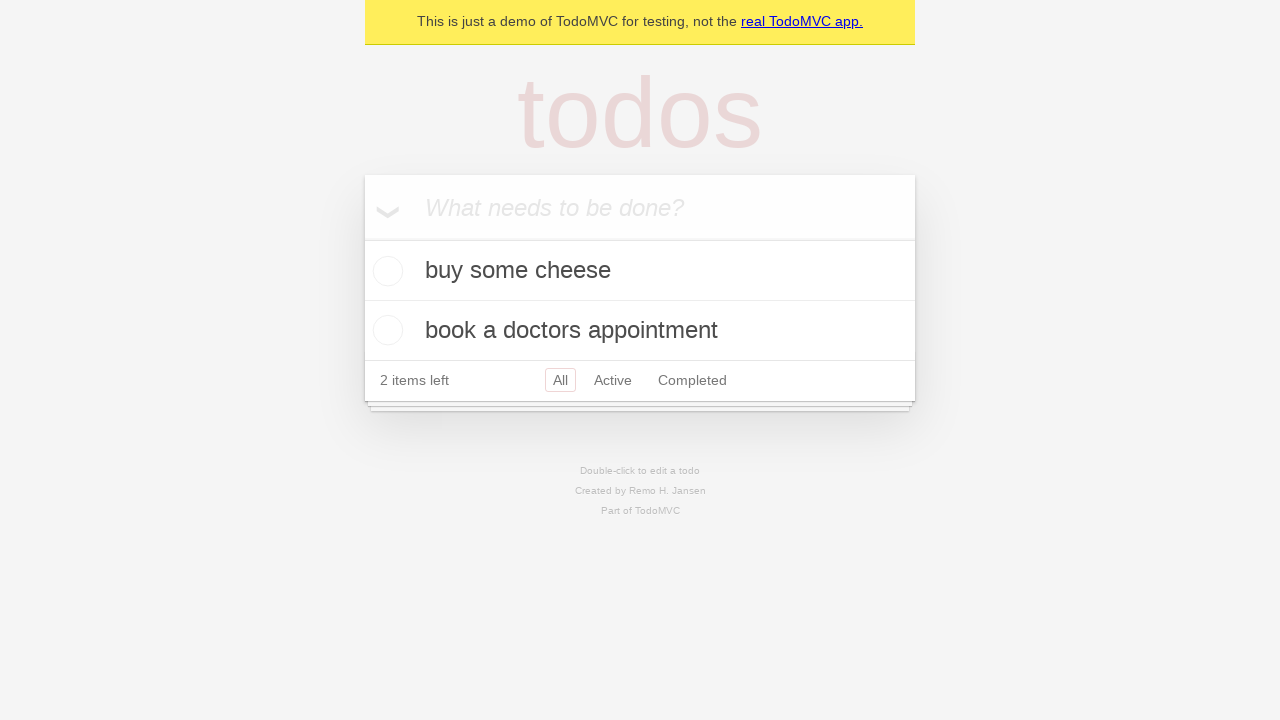